Health check test that navigates to the application home page and verifies the URL and page title are correct

Starting URL: https://automationexercise.com/

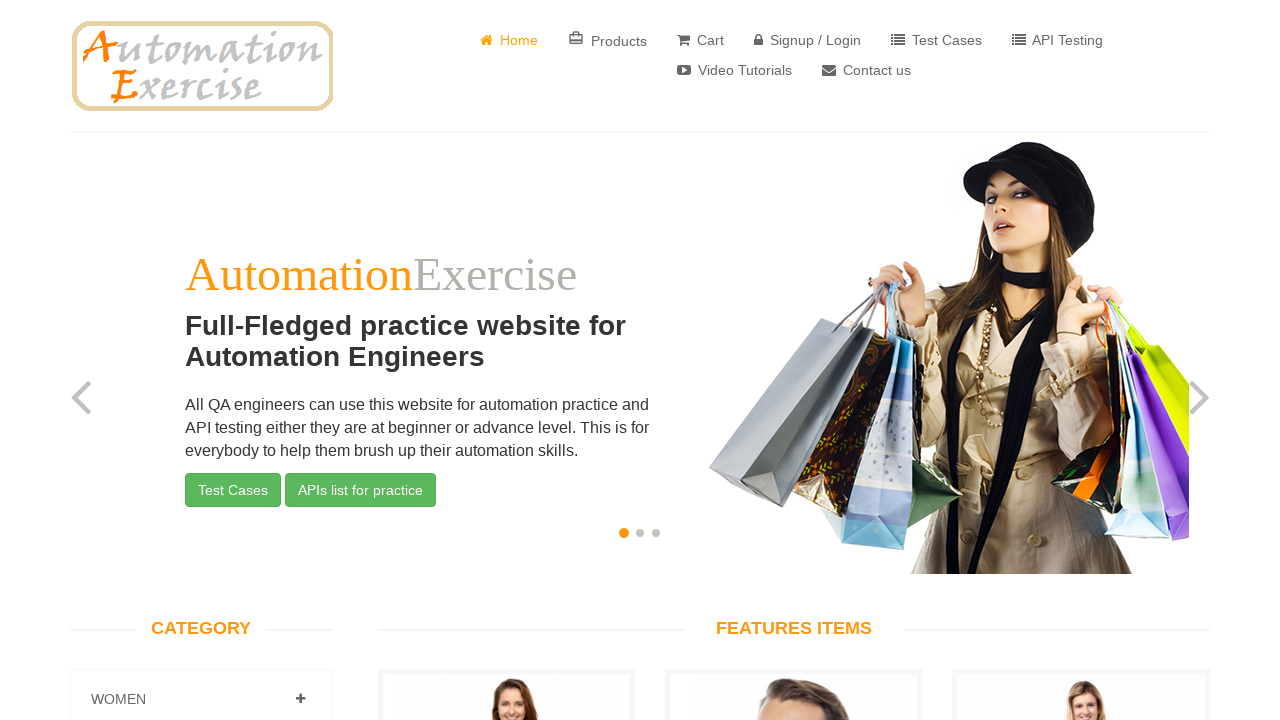

Verified URL contains 'automationexercise'
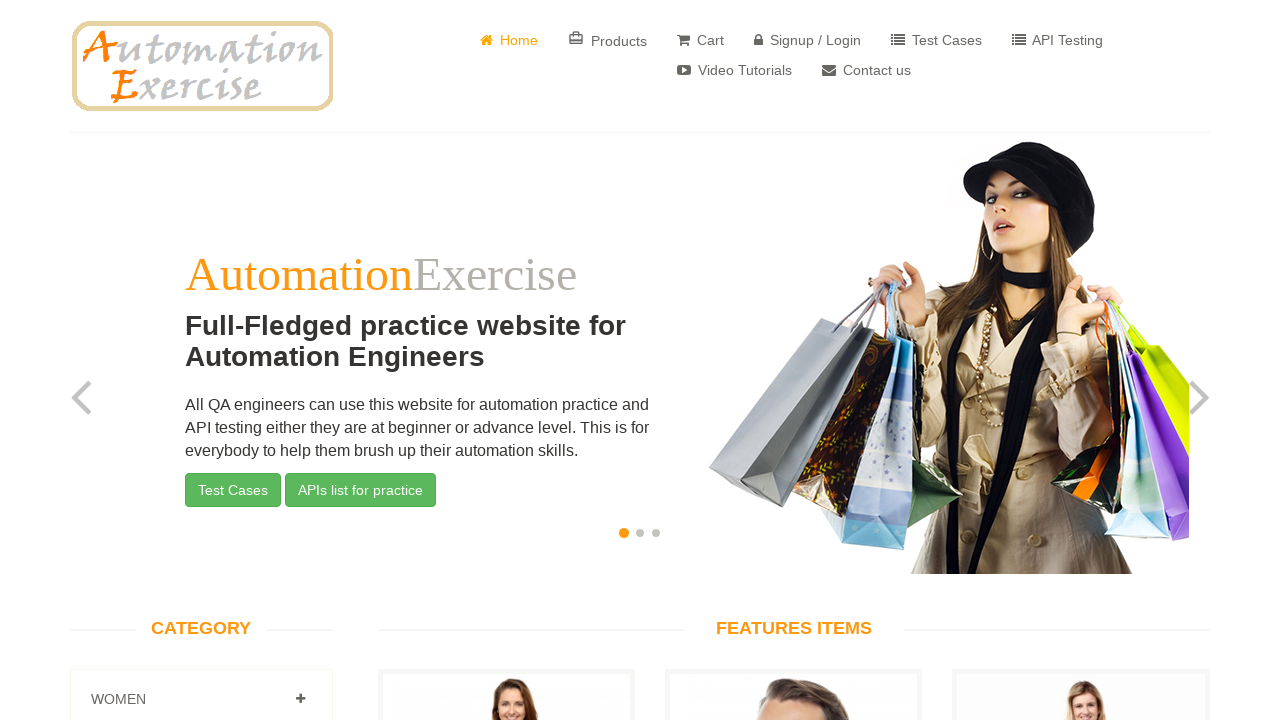

Verified exact URL matches https://automationexercise.com/
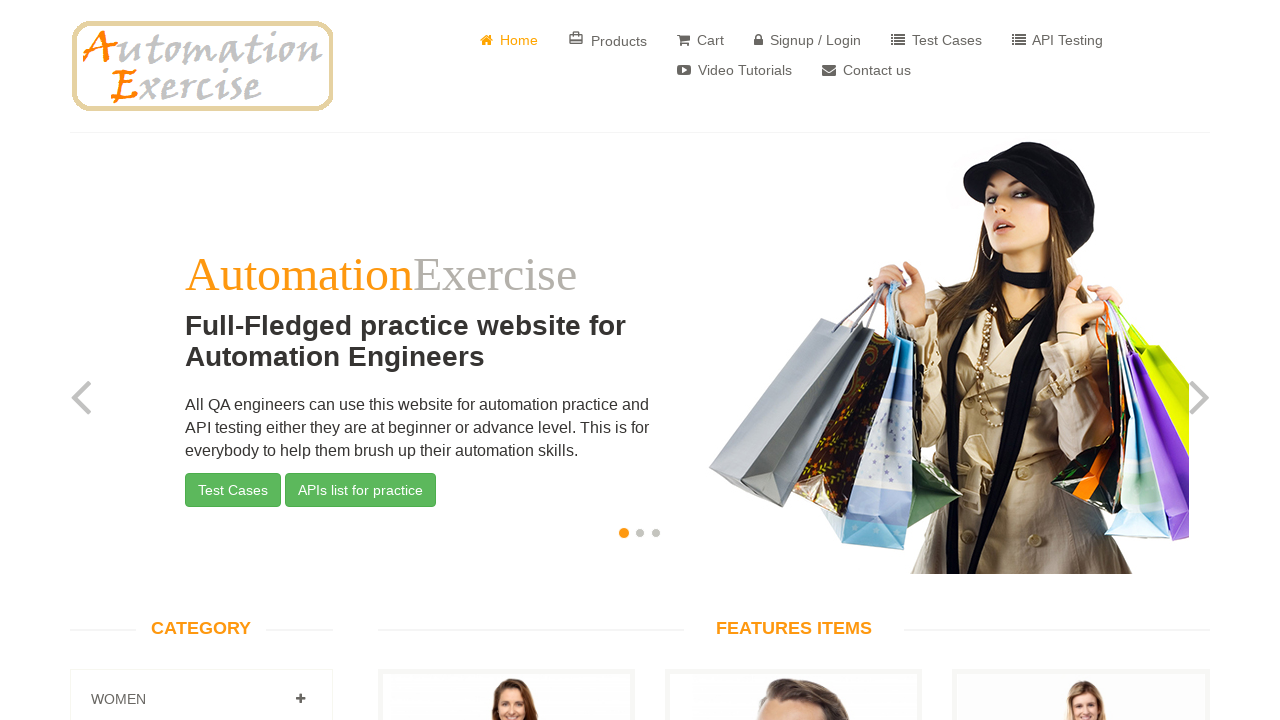

Verified page title is 'Automation Exercise'
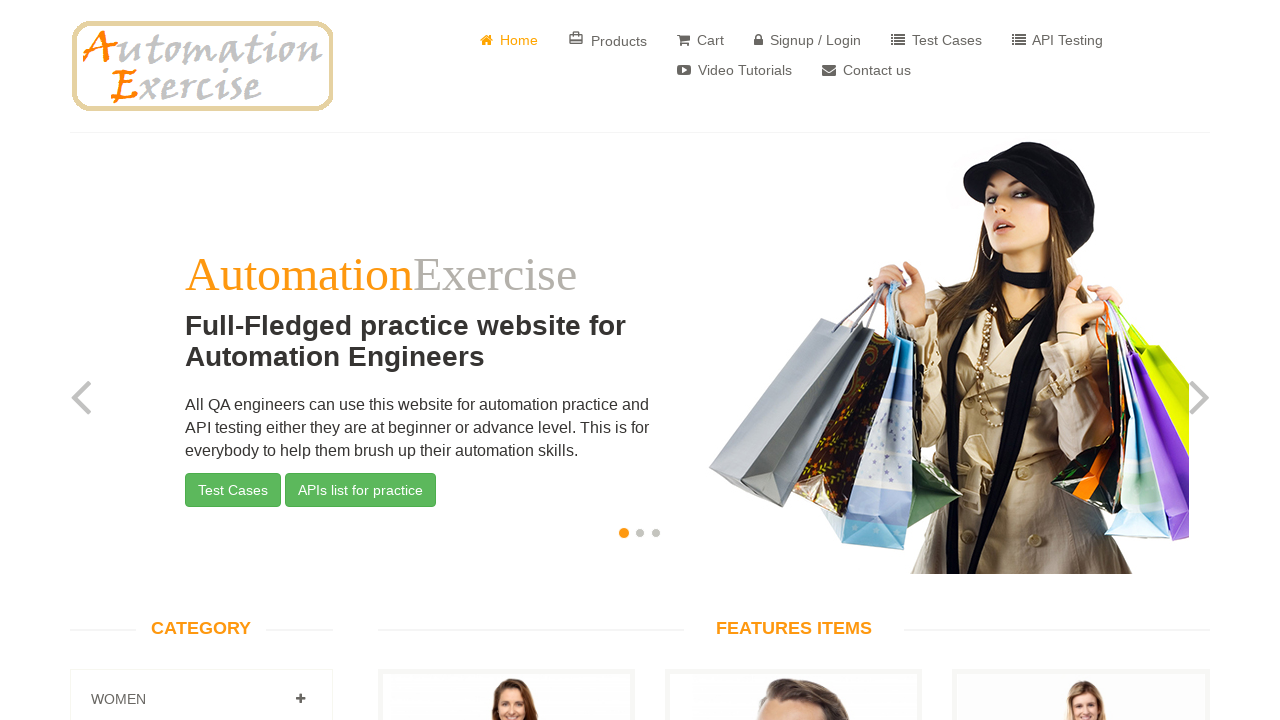

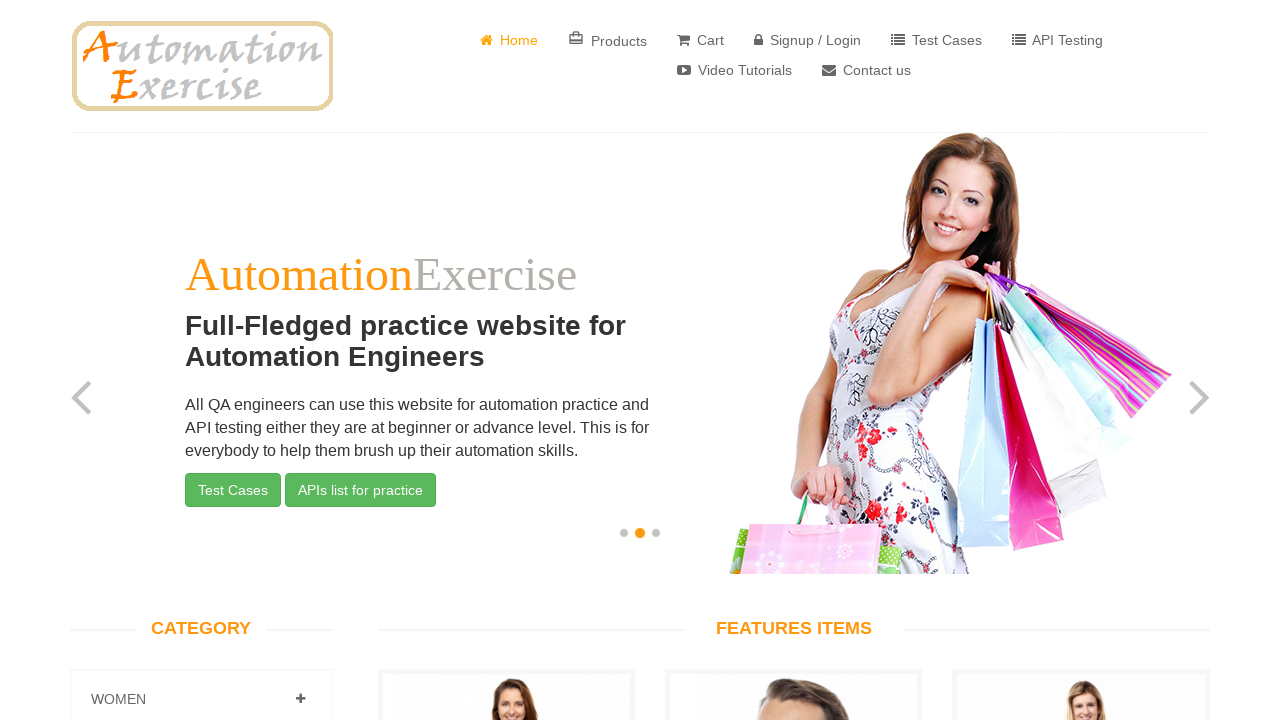